Tests mouse hover functionality on a ratings element by moving the cursor over it to trigger hover effects

Starting URL: https://demoapps.qspiders.com/ui/mouseHover/rating?sublist=2

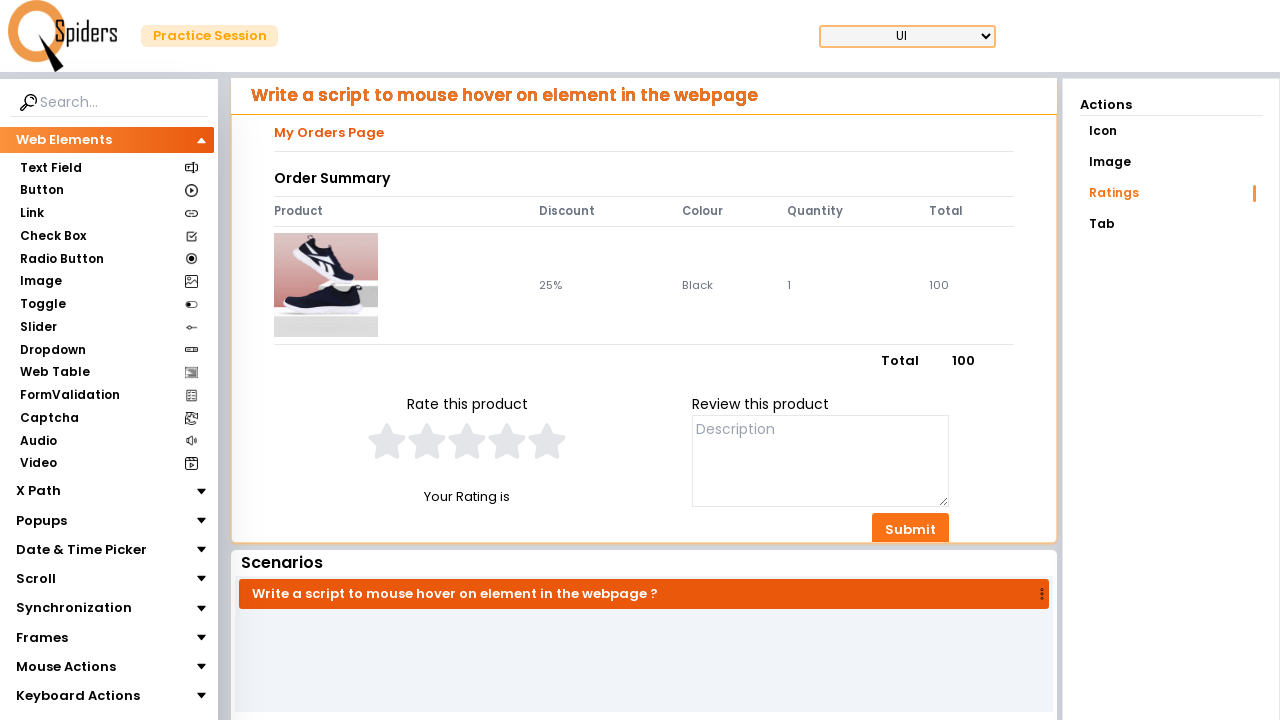

Hovered over ratings element to trigger hover effects at (467, 438) on div.flex.justify-center.pt-2
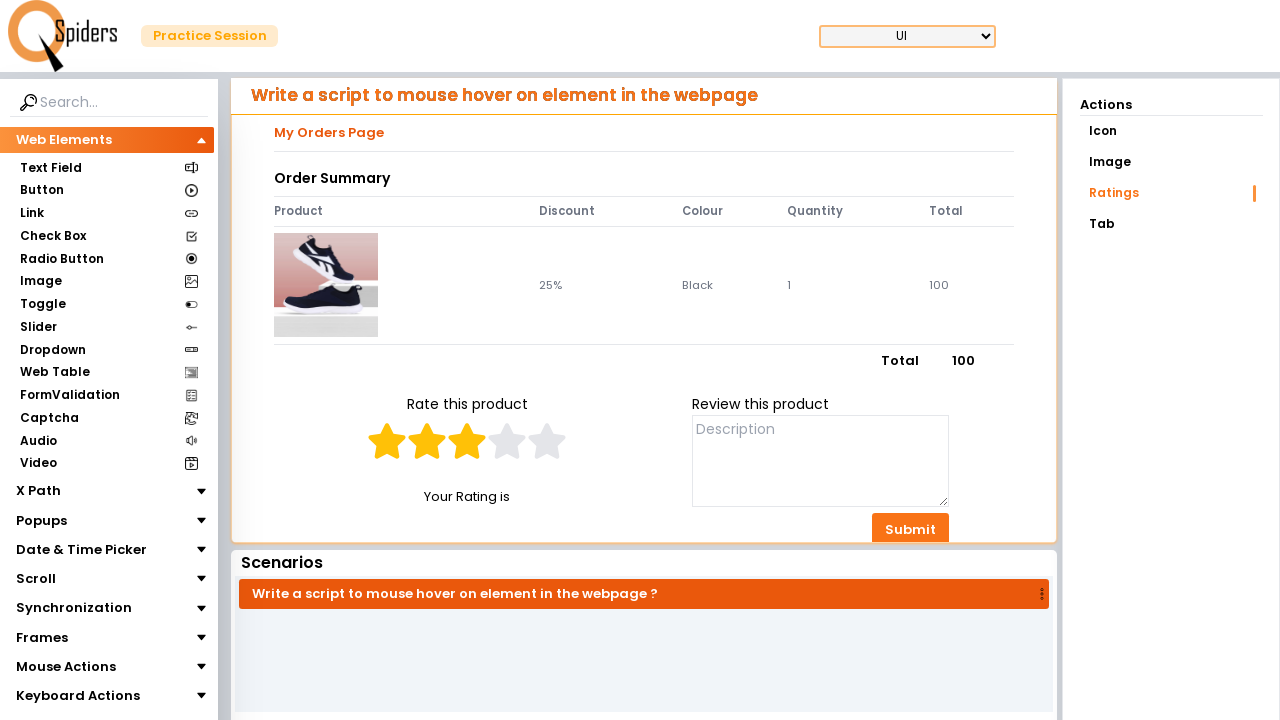

Waited 2 seconds to observe hover effect on ratings
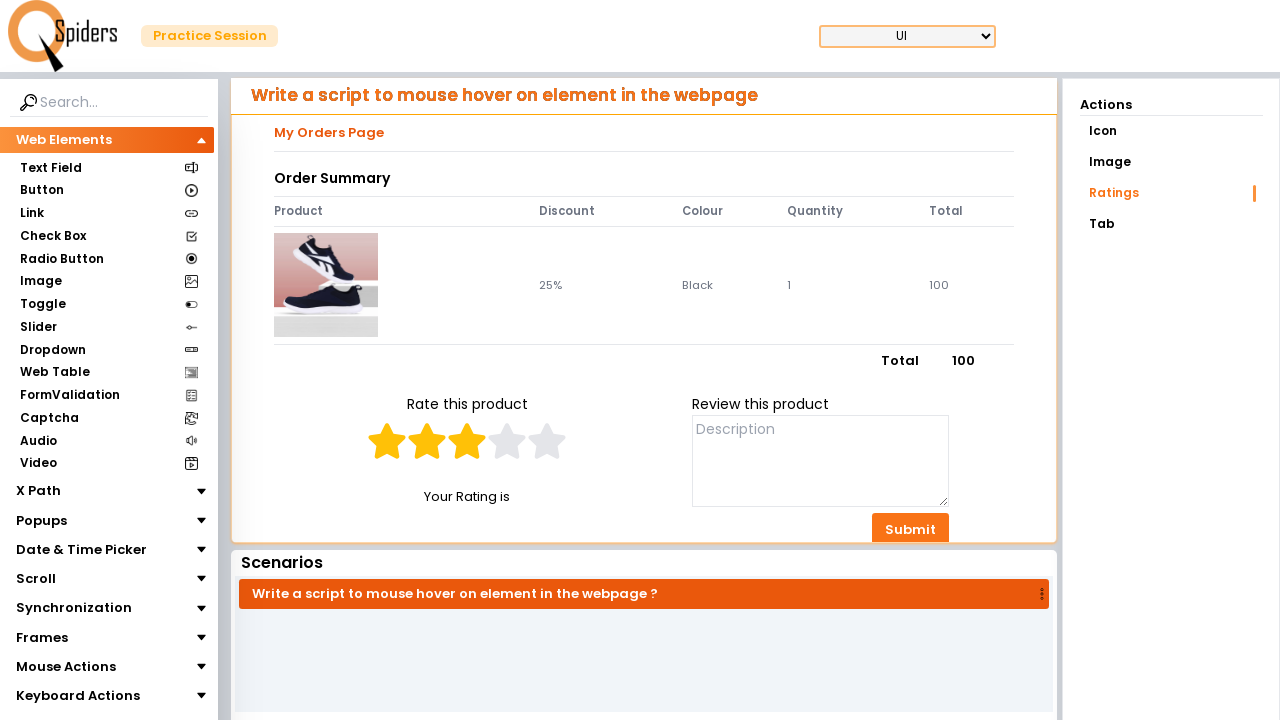

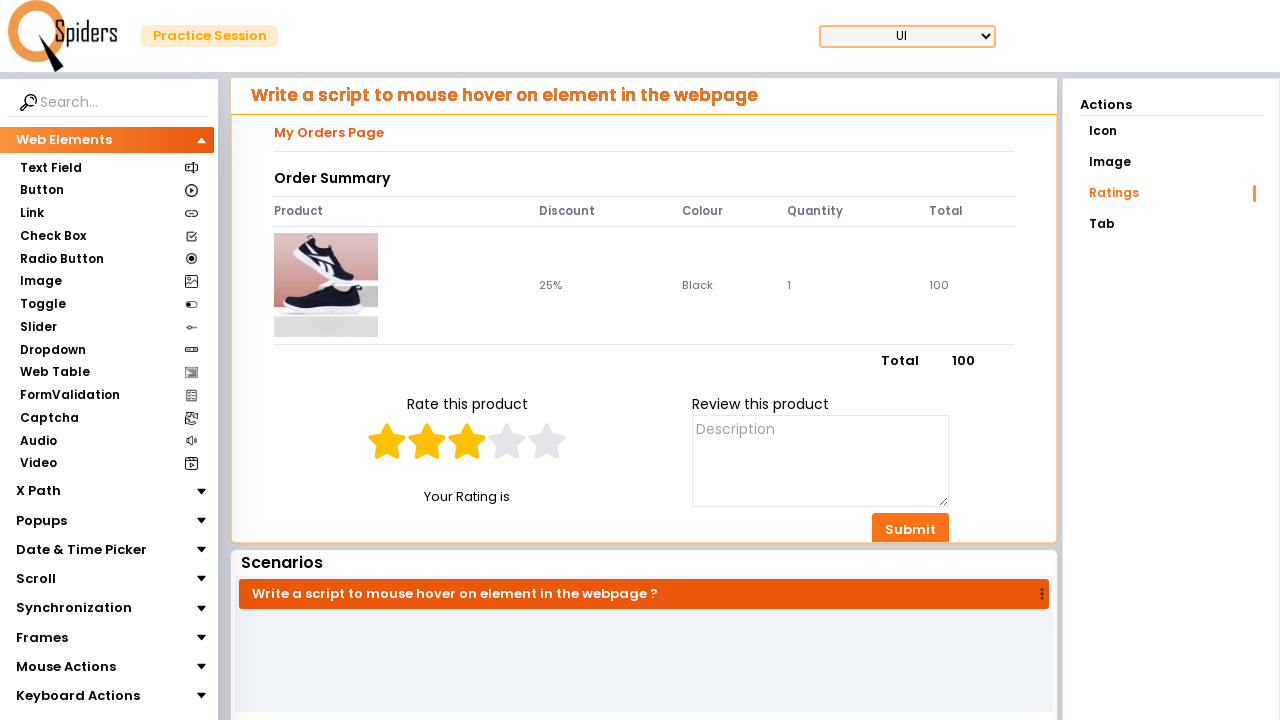